Tests static dropdown functionality by selecting options using three different methods: by index, by visible text, and by value on a flight booking practice page.

Starting URL: https://rahulshettyacademy.com/dropdownsPractise/

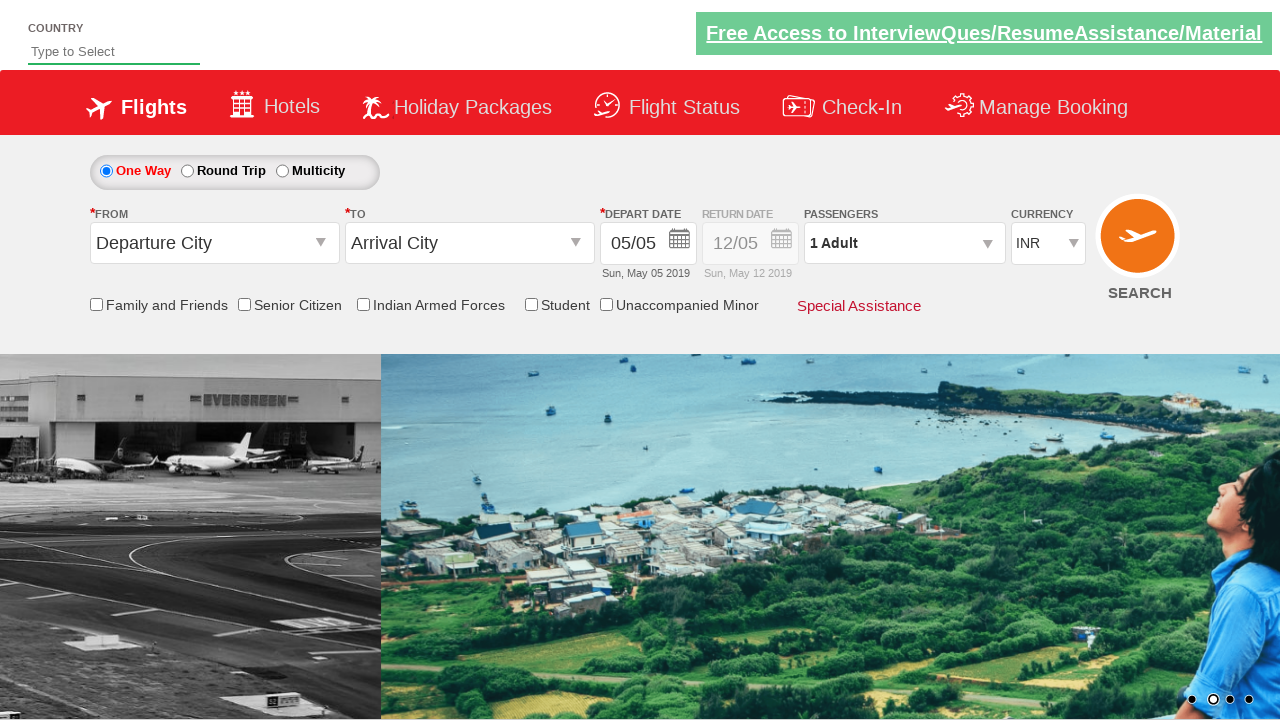

Selected dropdown option by index 3 on #ctl00_mainContent_DropDownListCurrency
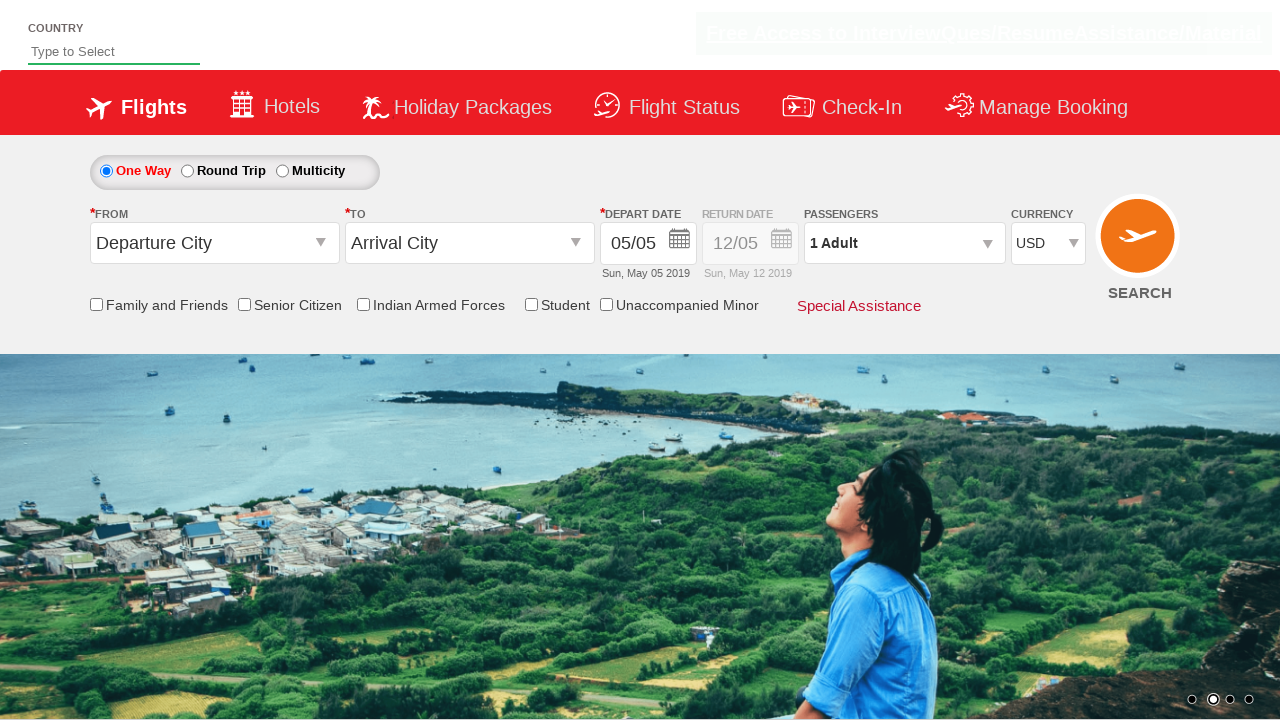

Selected dropdown option by visible text 'AED' on #ctl00_mainContent_DropDownListCurrency
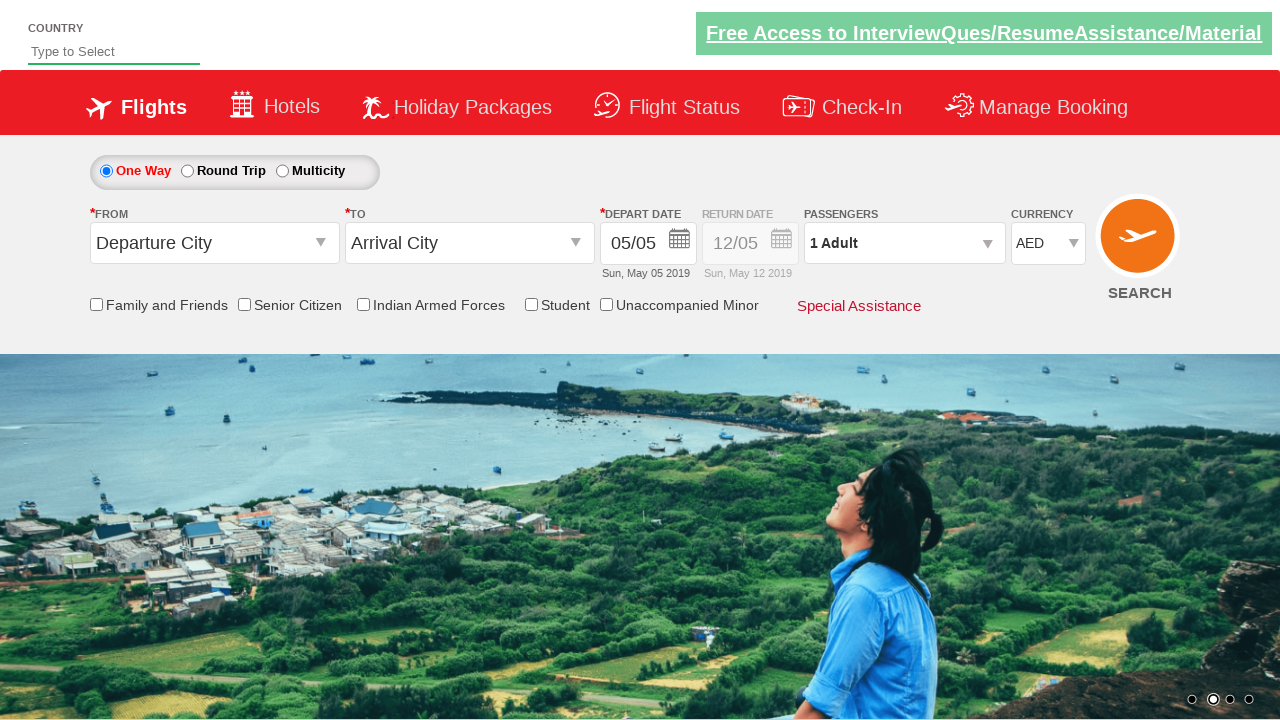

Selected dropdown option by value 'INR' on #ctl00_mainContent_DropDownListCurrency
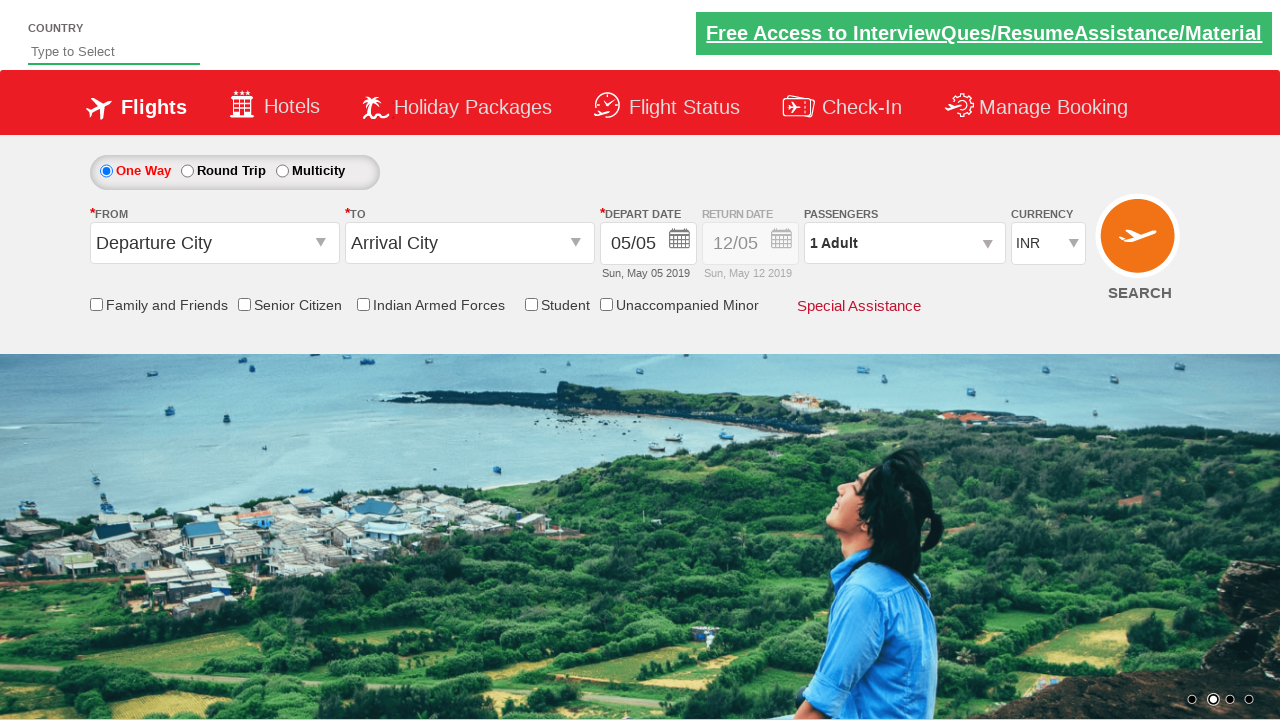

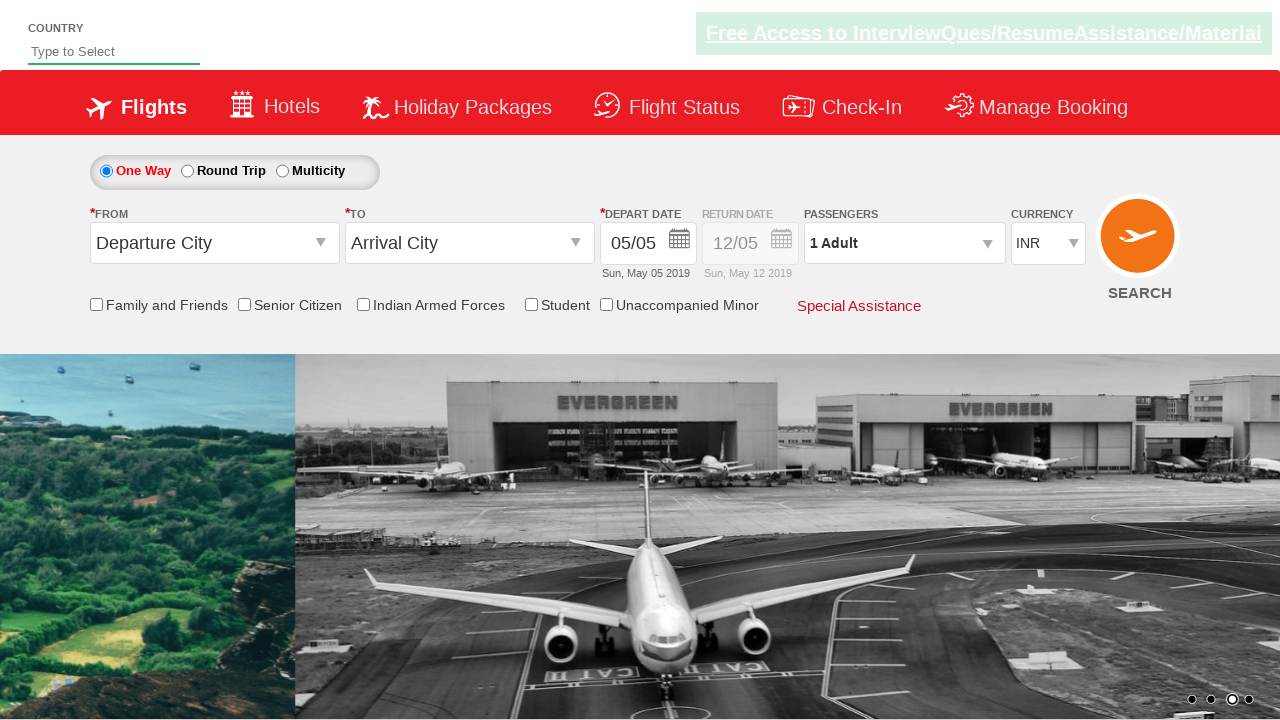